Tests JavaScript-based scrolling to a specific element on a registration page by scrolling until a button is in view.

Starting URL: https://demo.automationtesting.in/Register.html

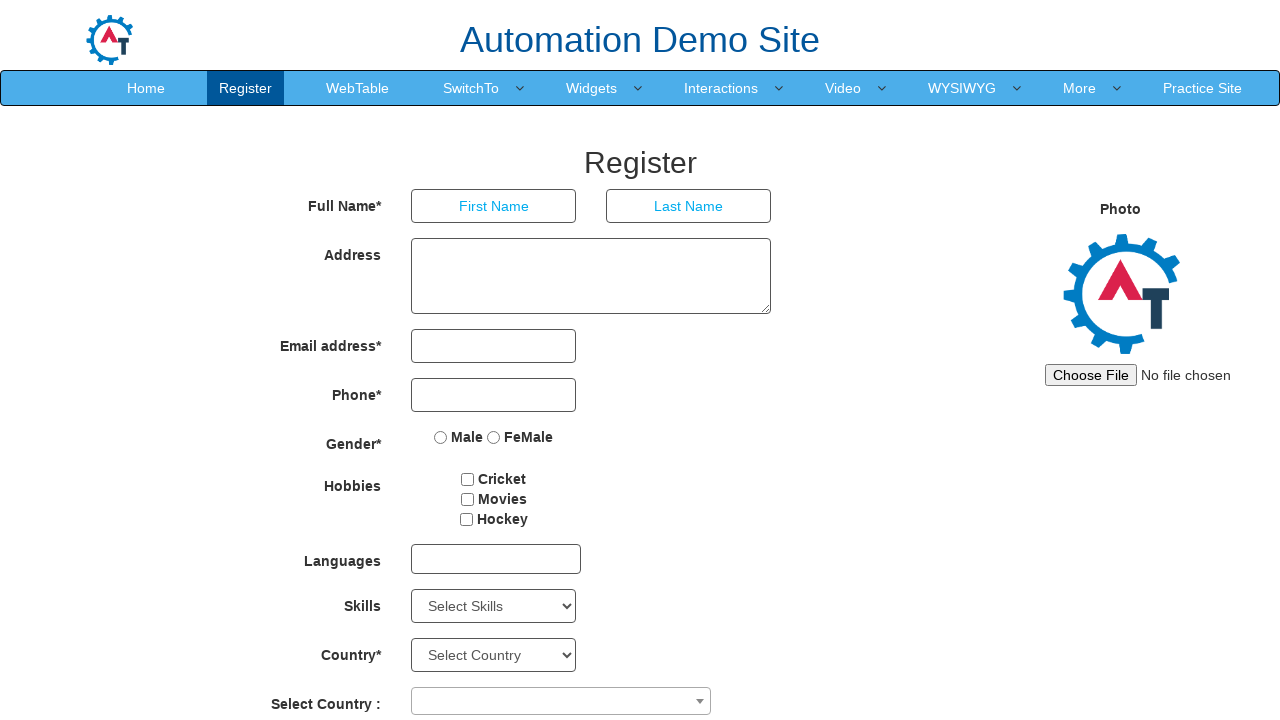

Located the submit button element with ID 'Button1'
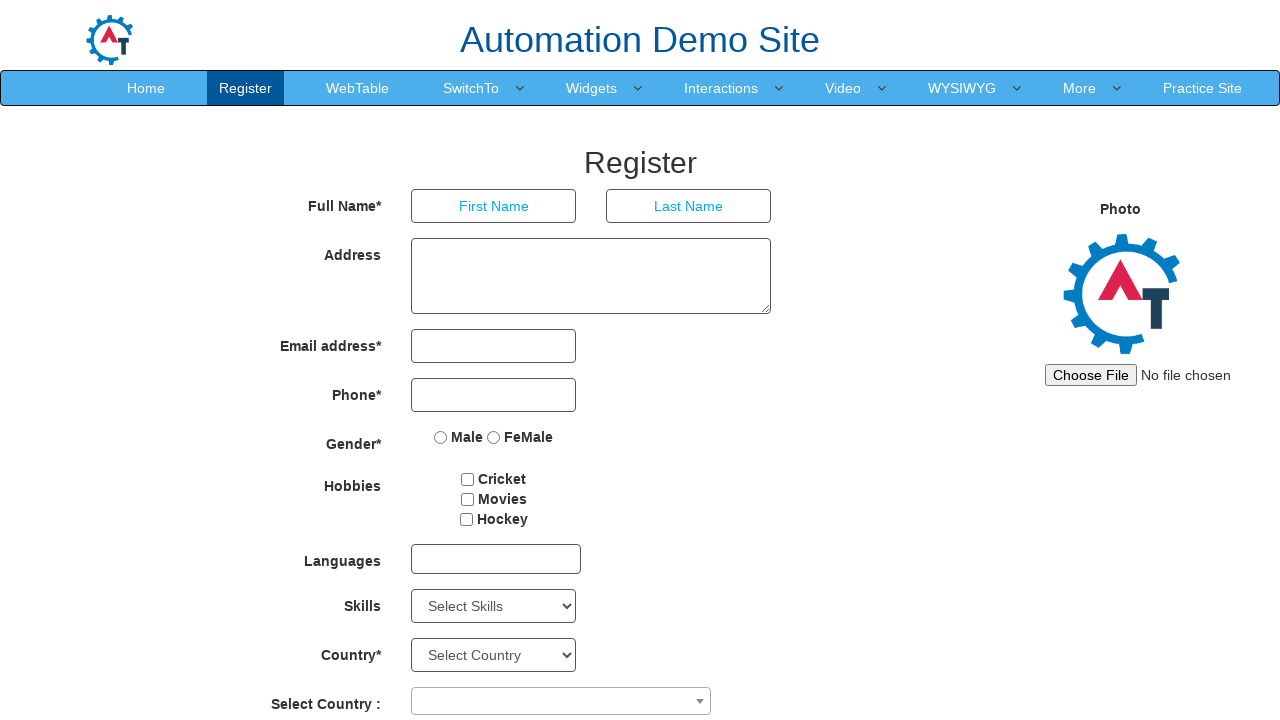

Scrolled to submit button using JavaScript scroll_into_view_if_needed()
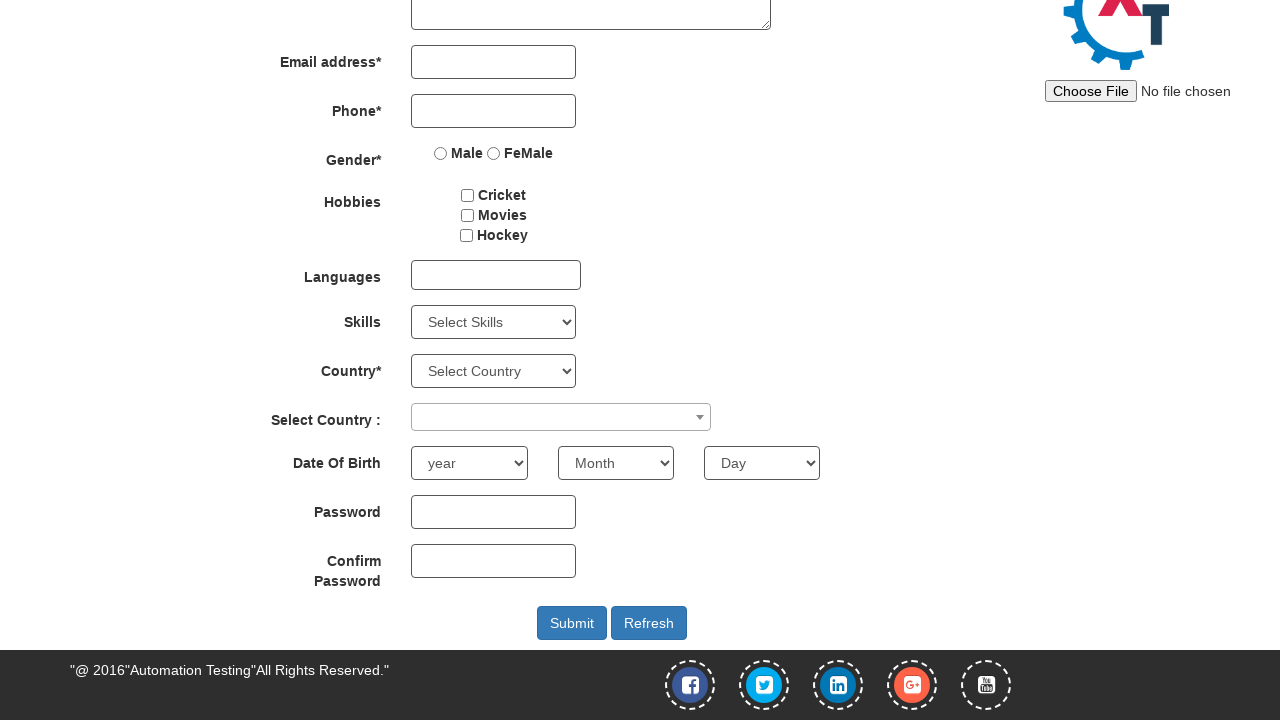

Waited 2 seconds for scroll animation to complete
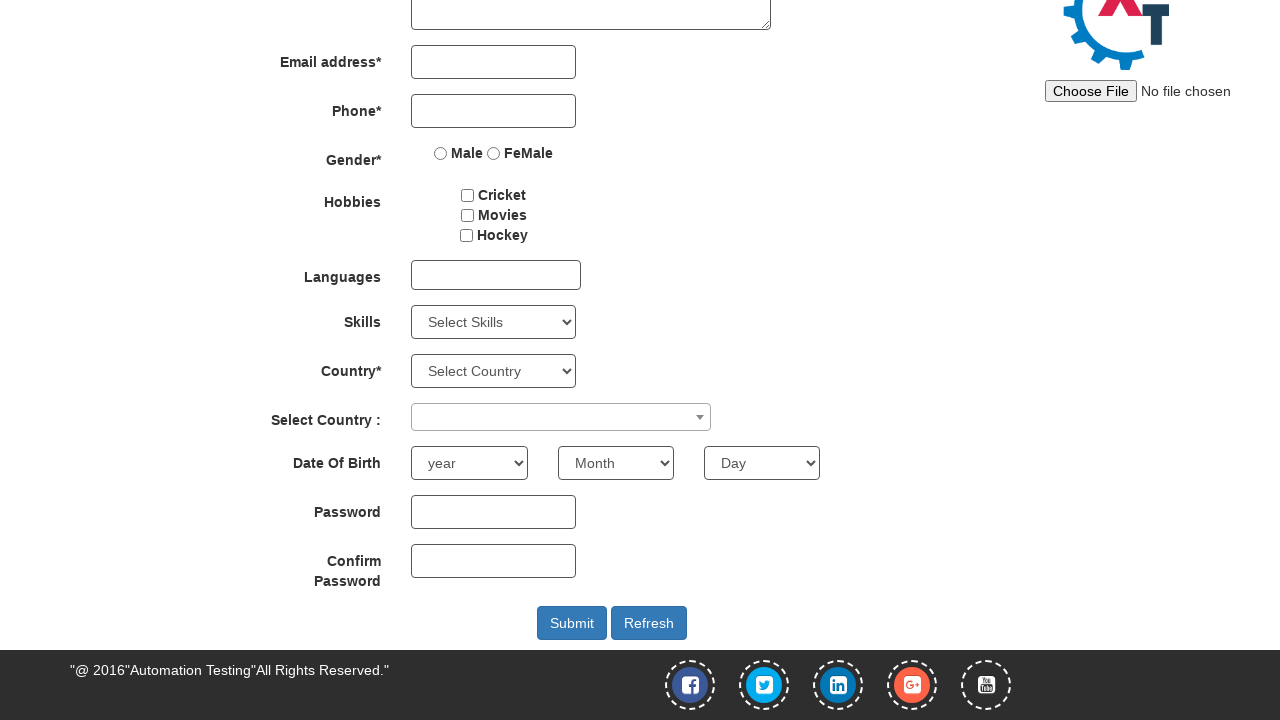

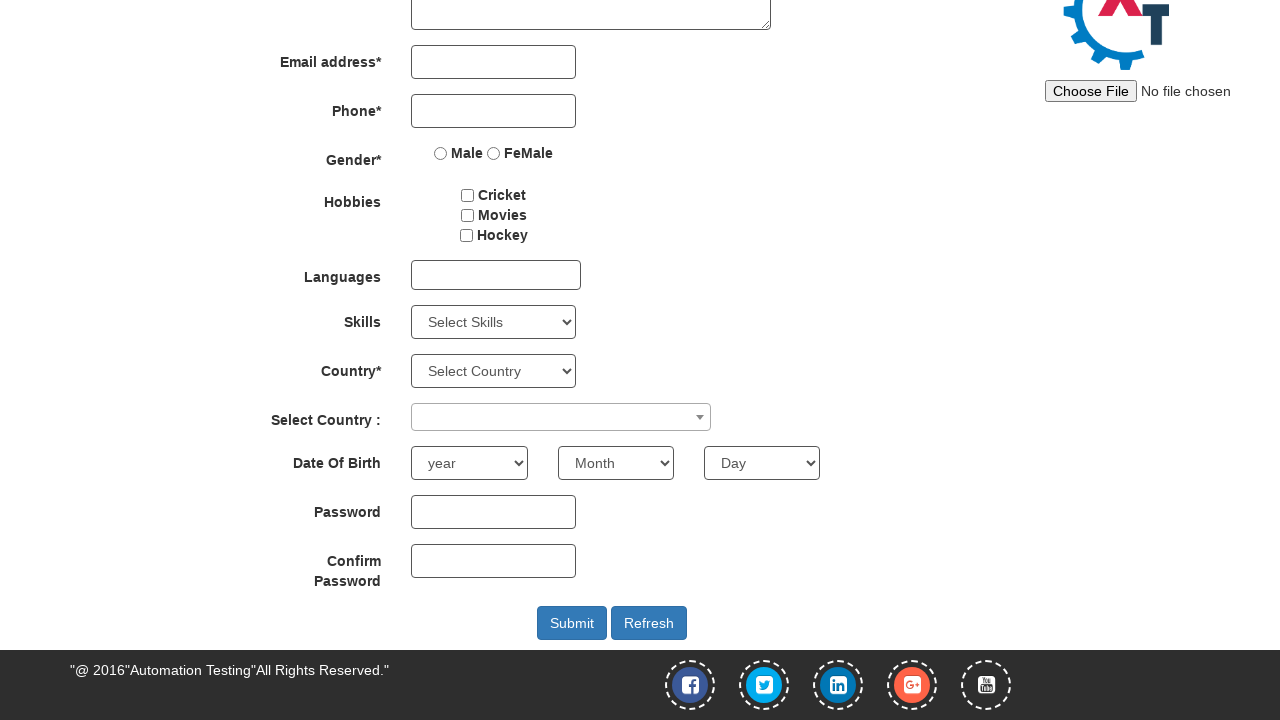